Tests form interaction by filling an input box with a name, selecting a radio button, and clicking a checkbox on a practice page

Starting URL: https://awesomeqa.com/practice.html

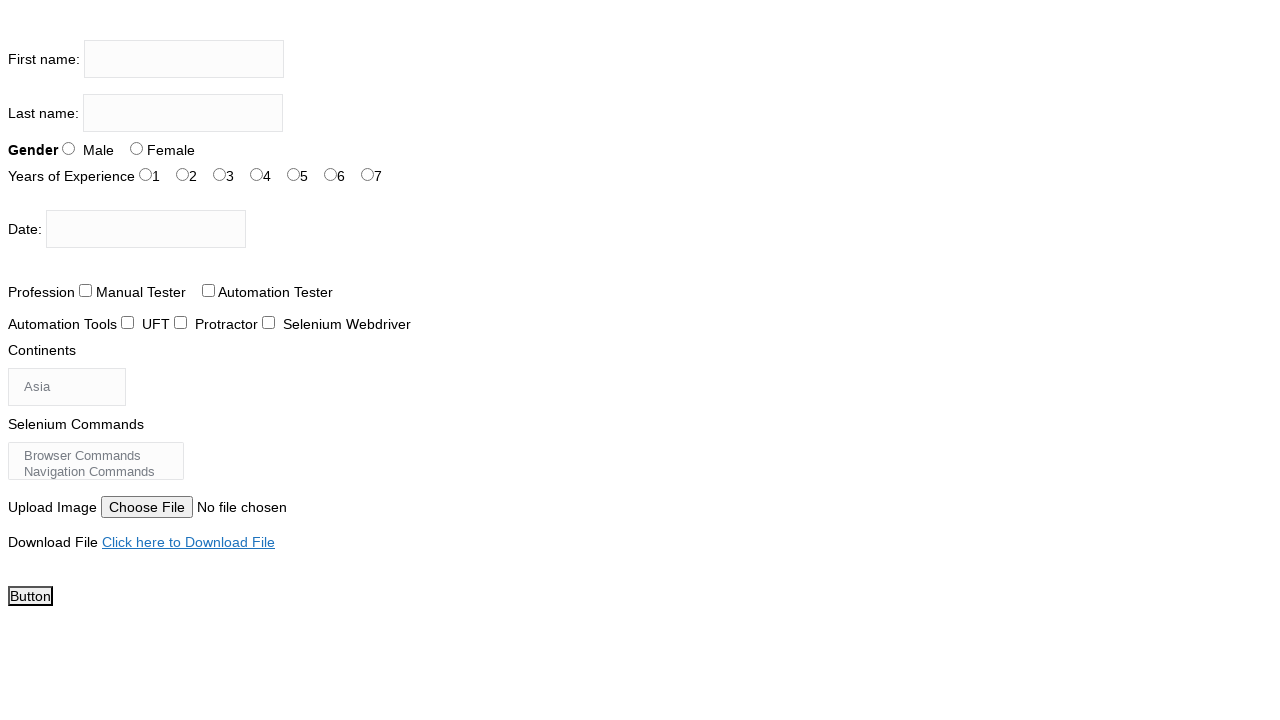

Navigated to practice page
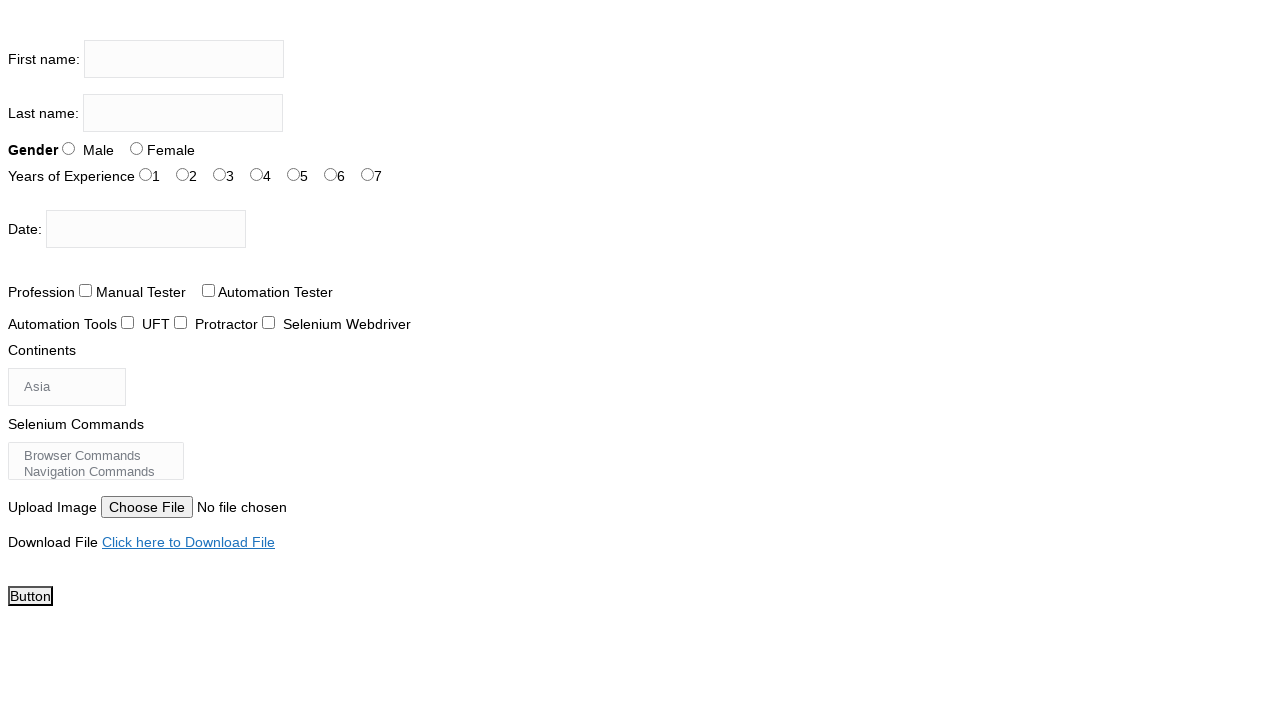

Filled firstname input box with 'Shashank' on input[name='firstname']
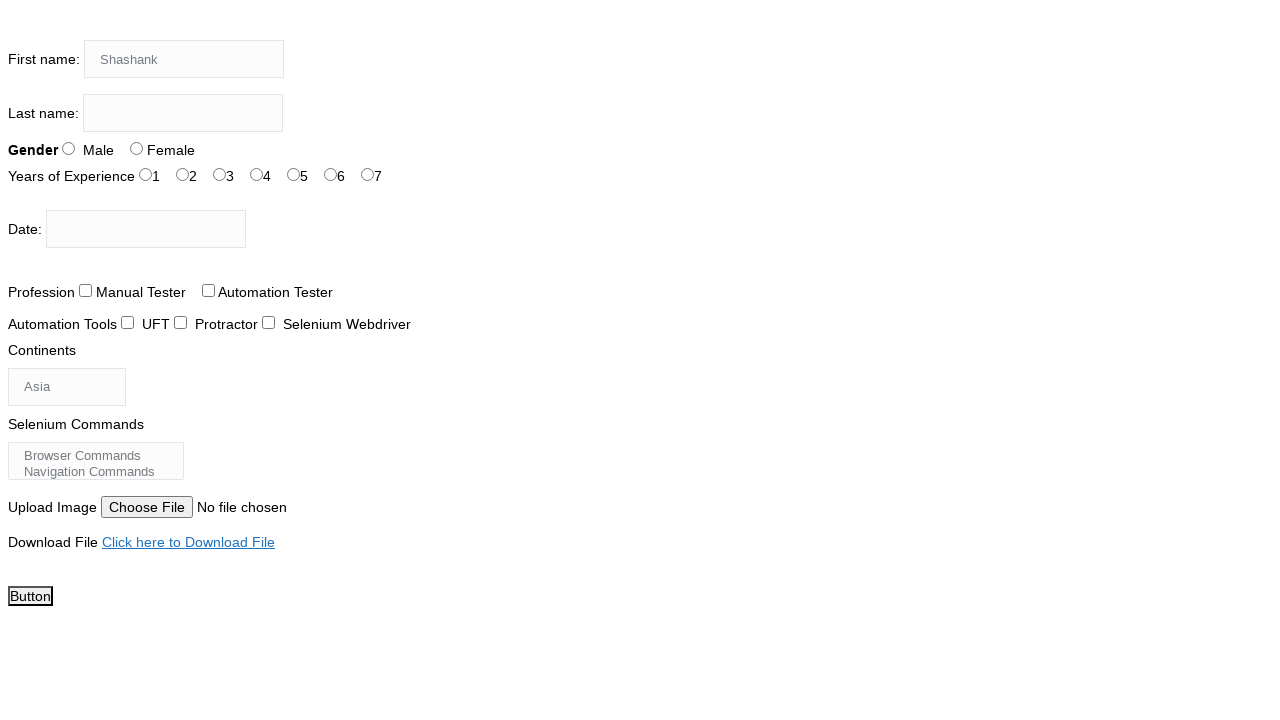

Selected Male radio button at (68, 148) on #sex-0
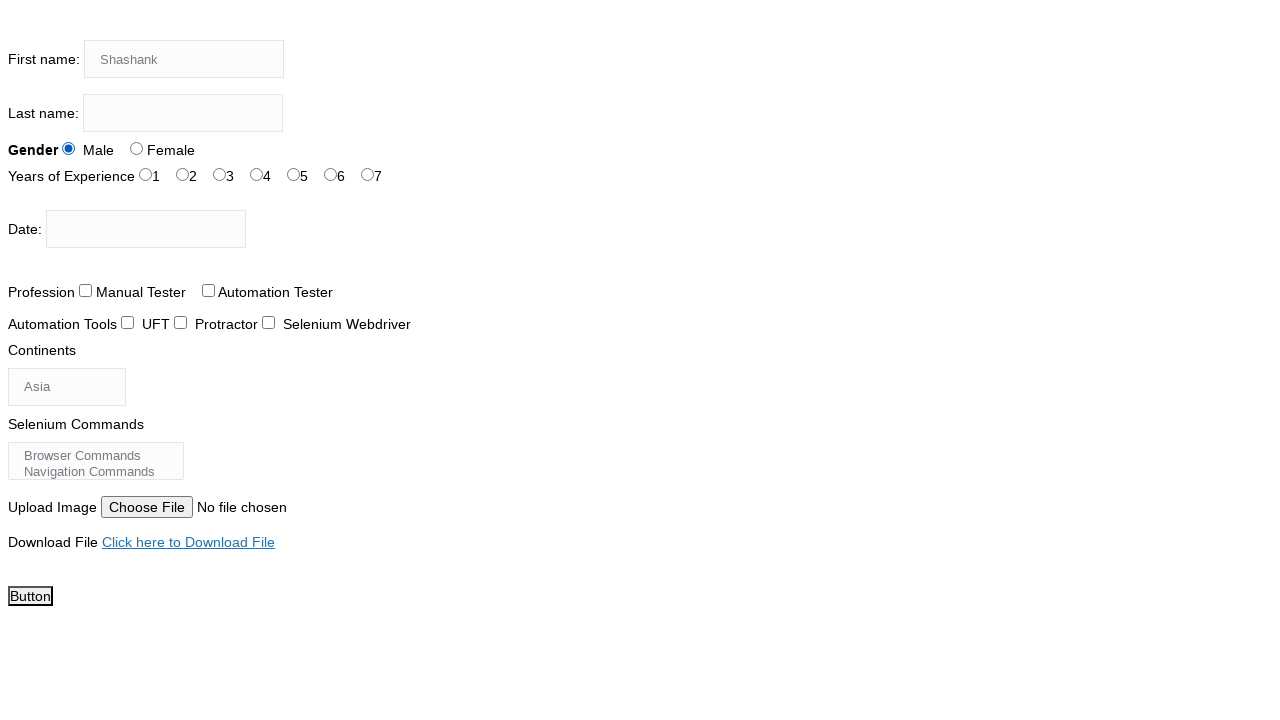

Checked profession checkbox at (208, 290) on #profession-1
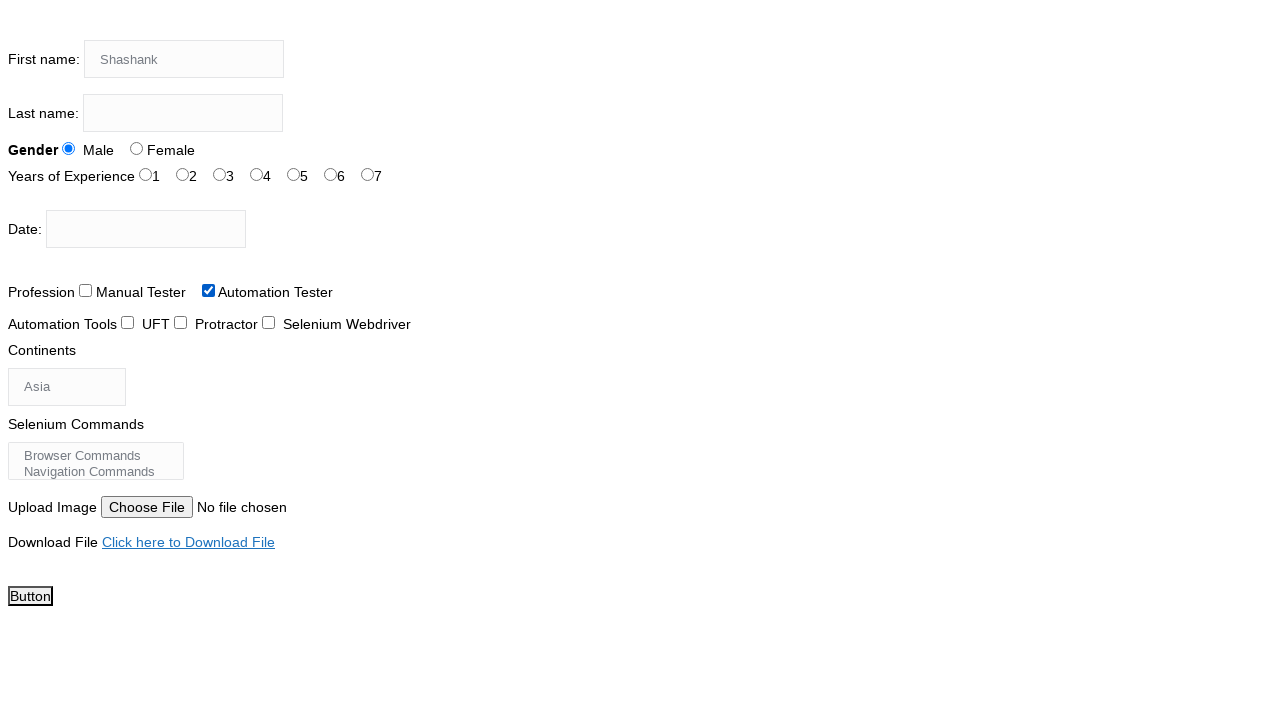

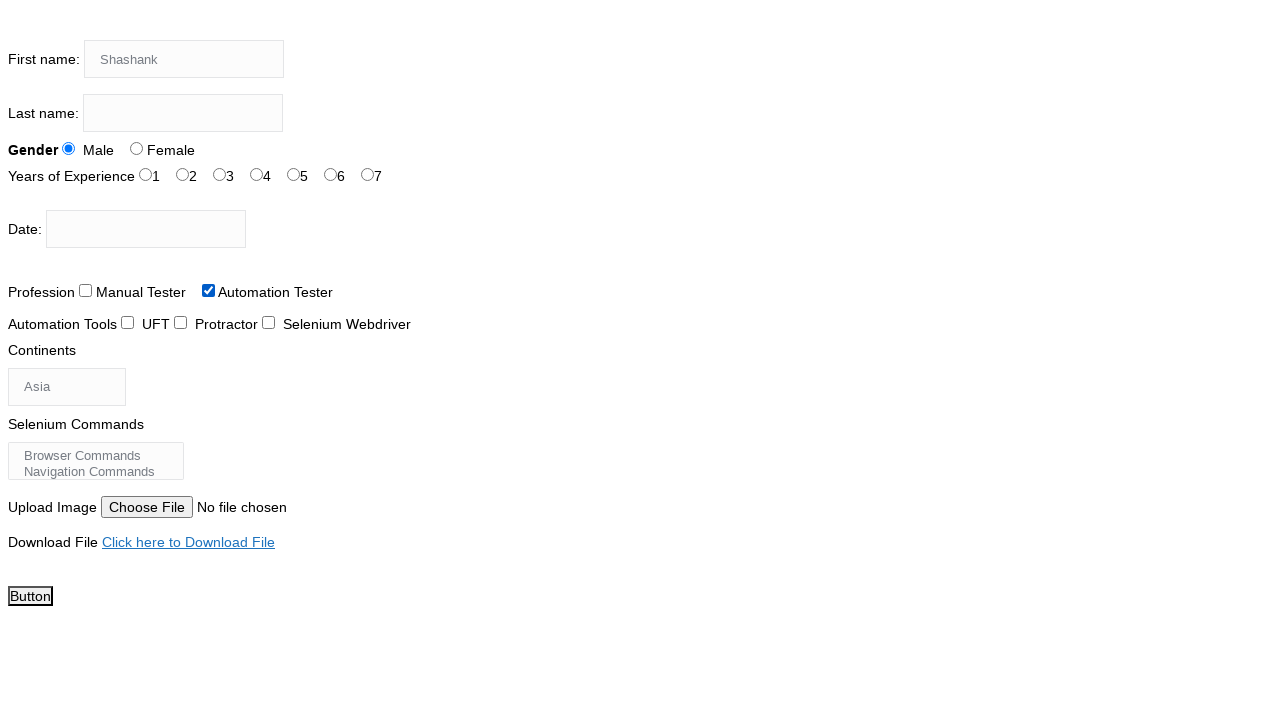